Tests iframe functionality by verifying the page title contains 'Editor', switching to an iframe to clear and type text in a paragraph, then switching back to verify footer text contains 'Elemental Selenium'

Starting URL: https://the-internet.herokuapp.com/iframe

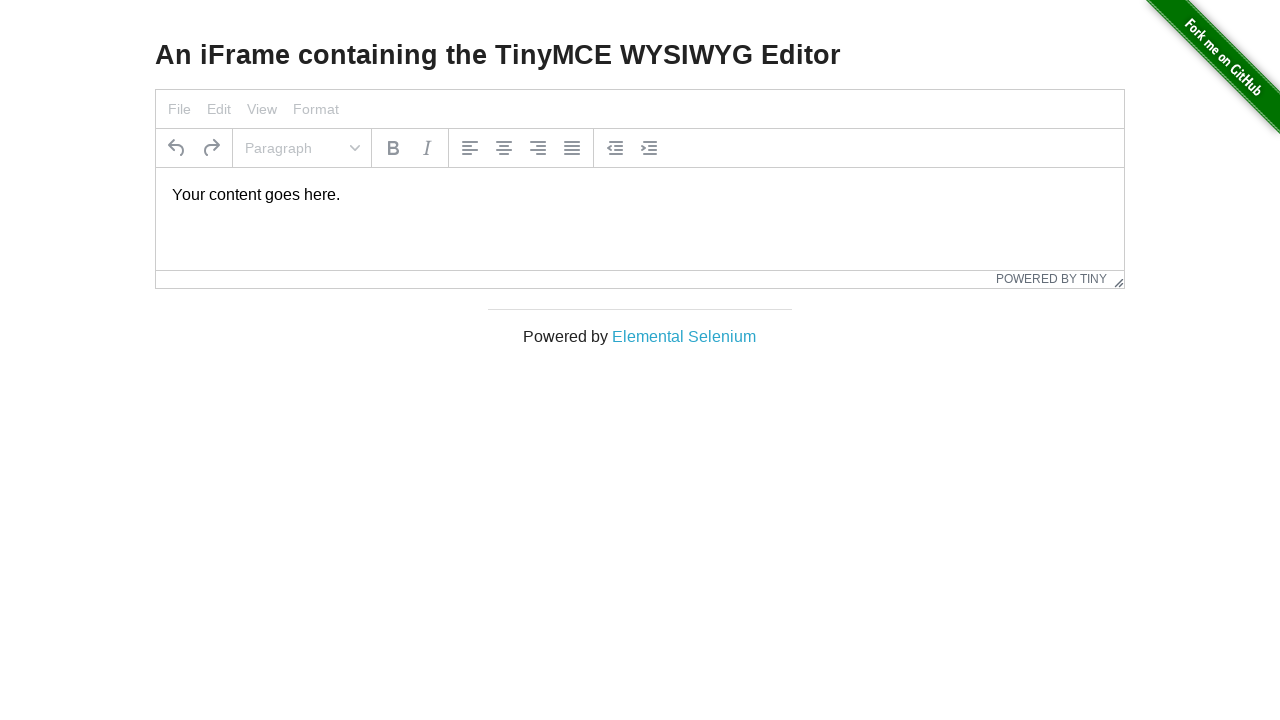

Waited for h3 heading to load
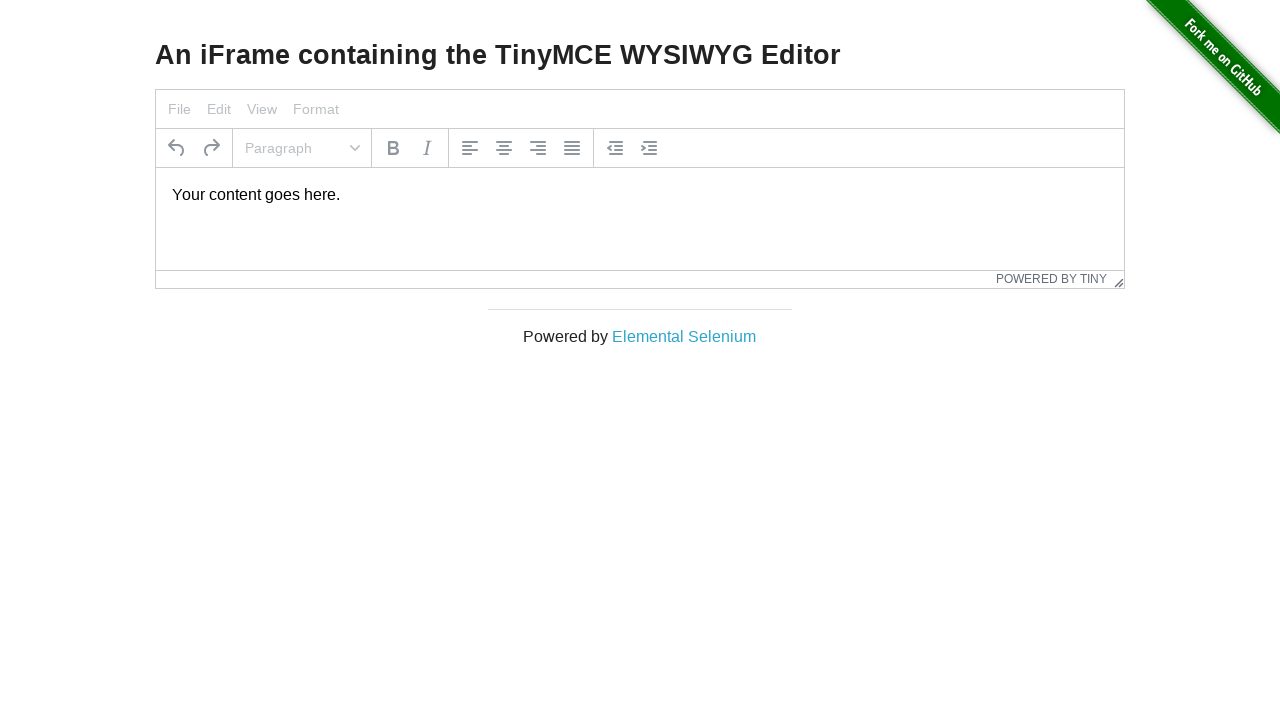

Verified page title contains 'Editor'
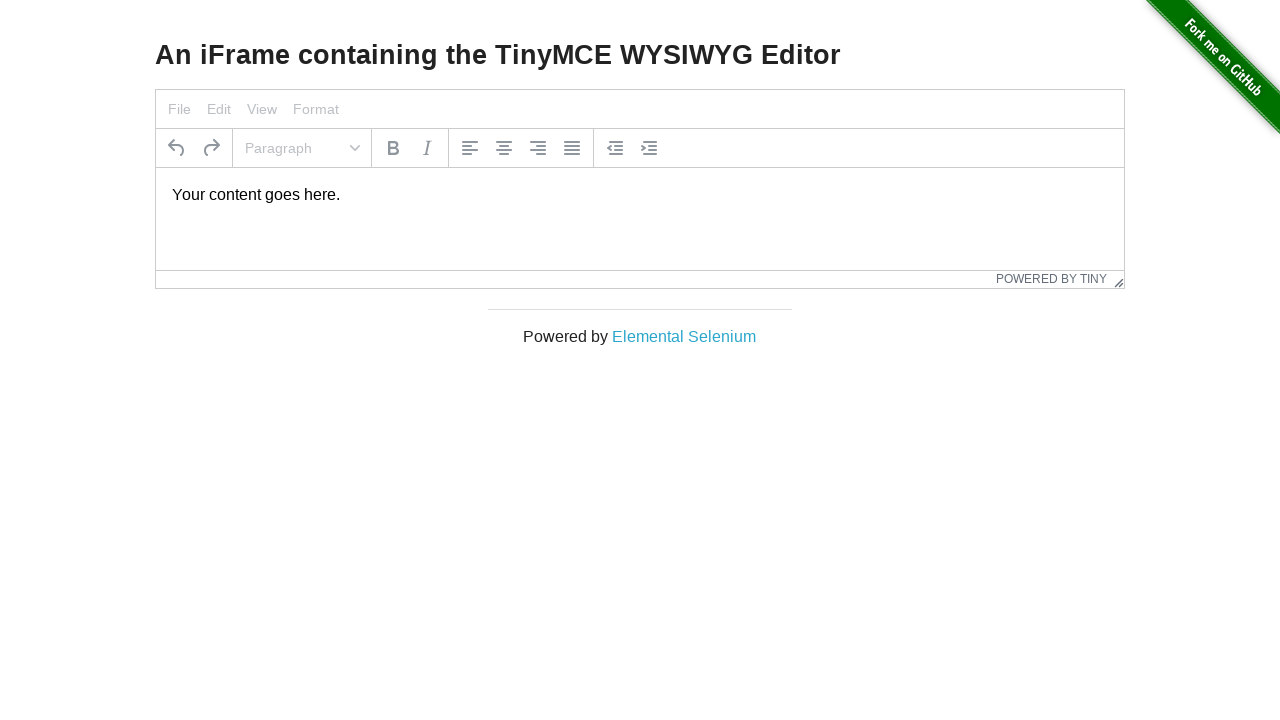

Located the iframe
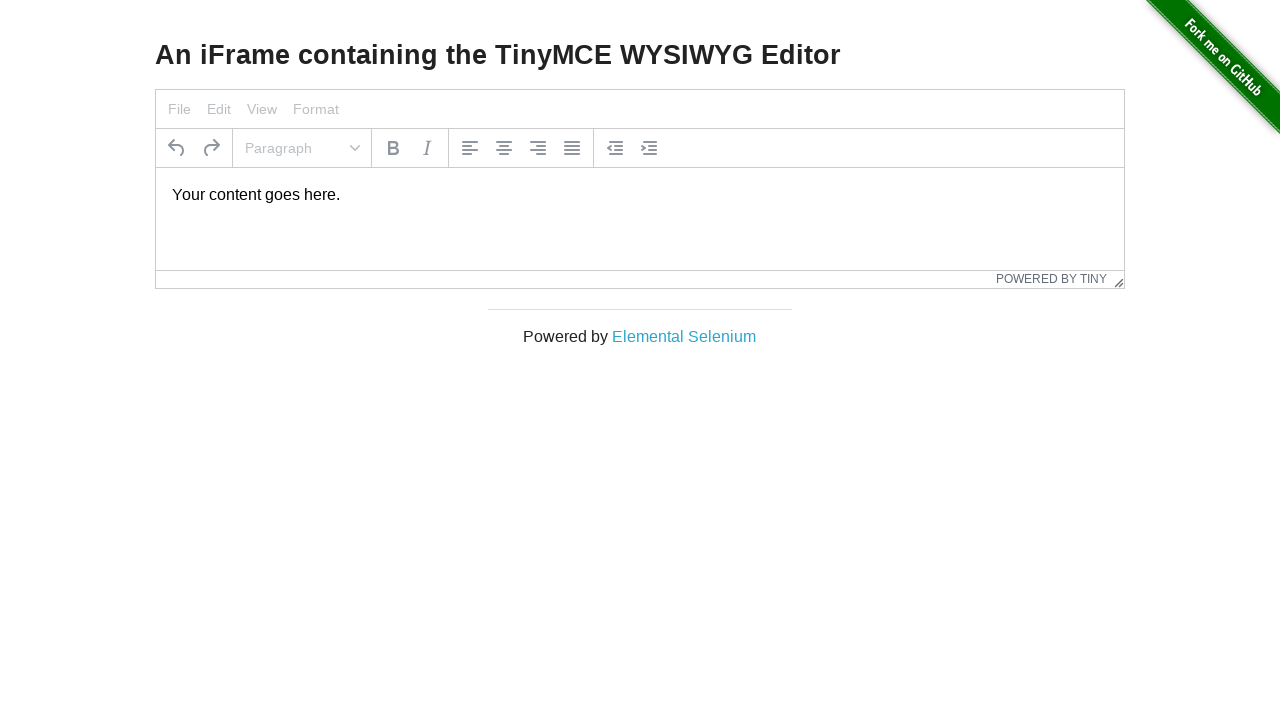

Located paragraph element inside iframe
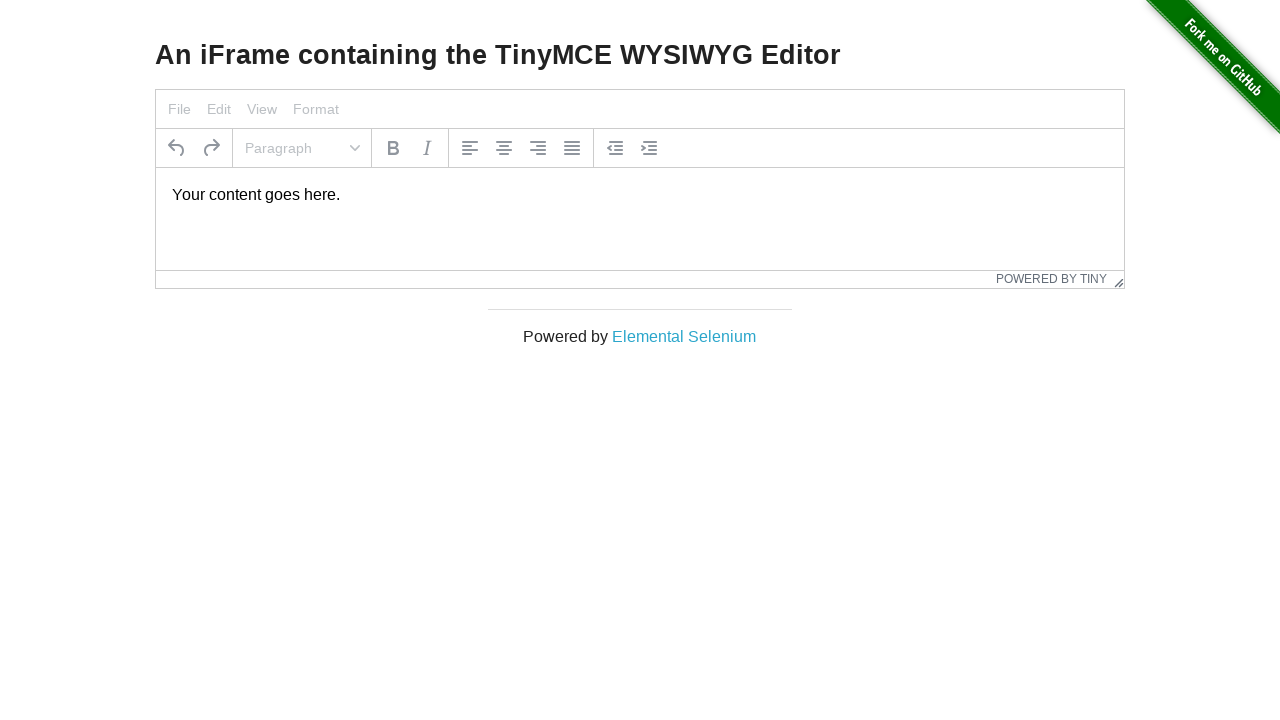

Clicked on the paragraph inside iframe at (640, 195) on iframe >> nth=0 >> internal:control=enter-frame >> p
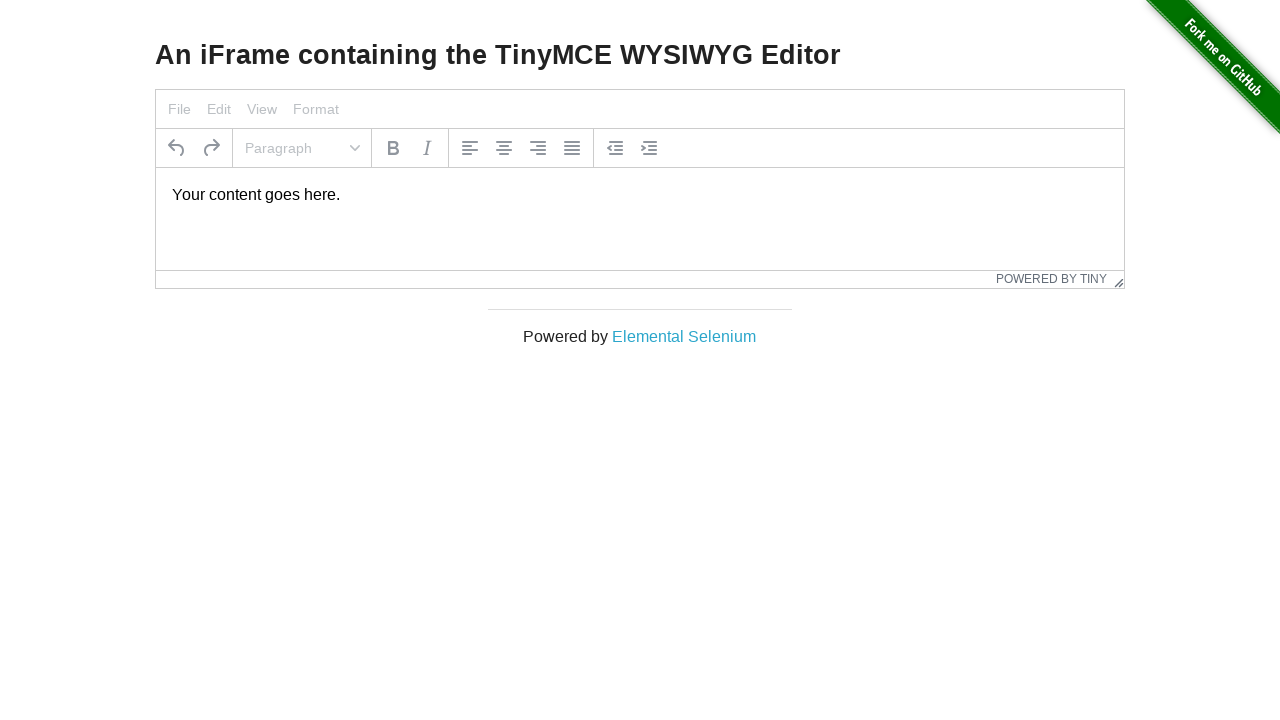

Selected all text in the paragraph
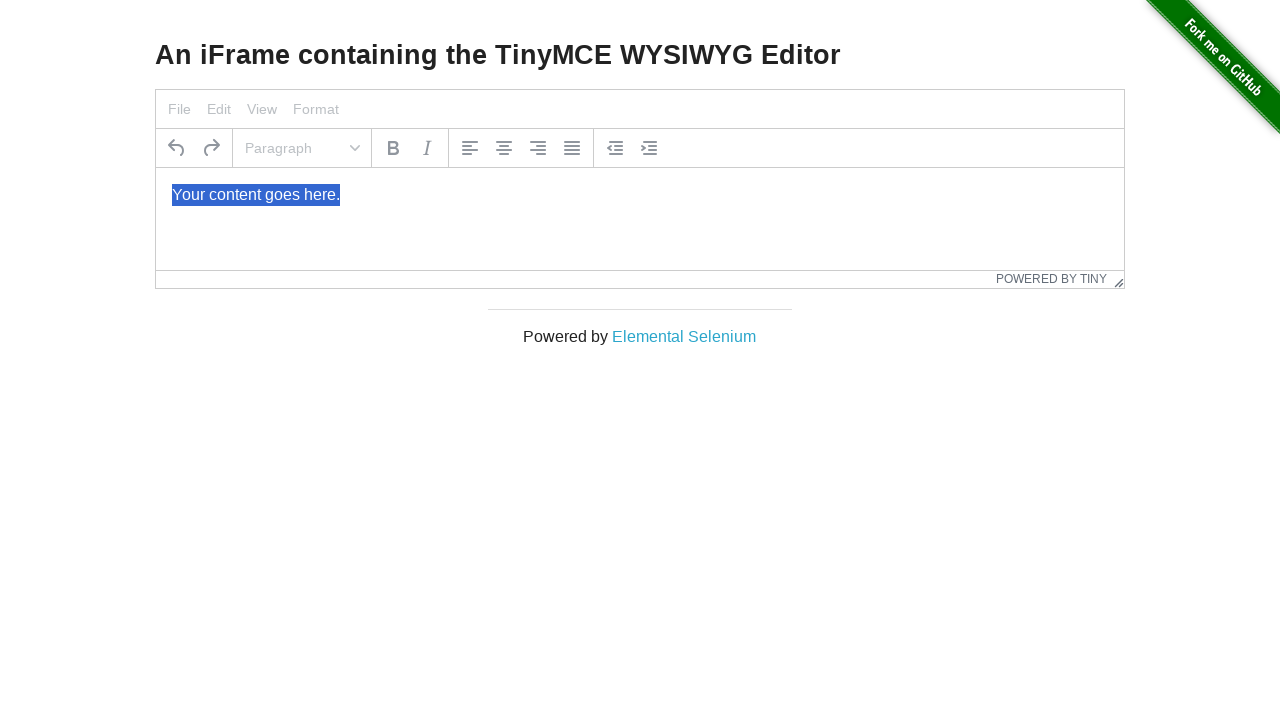

Typed new text 'iframein icindeyim' into the paragraph
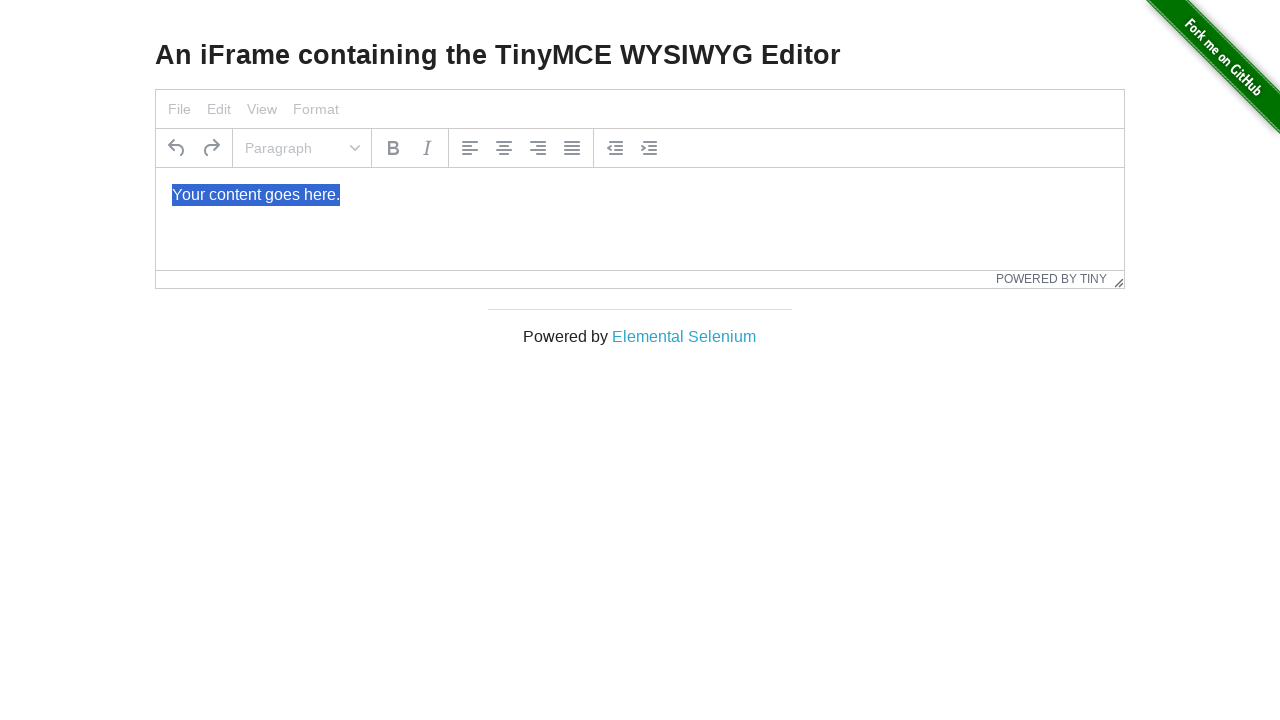

Waited for footer text containing 'Elemental Selenium' to load
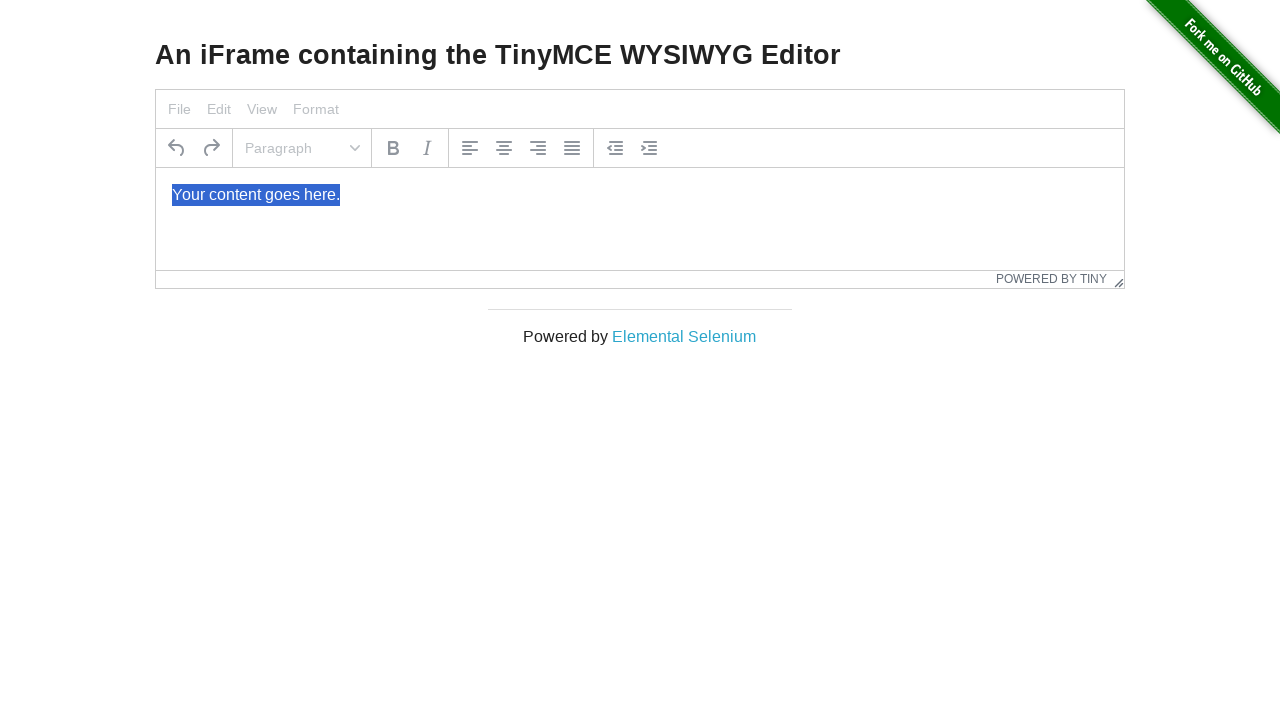

Verified footer text contains 'Elemental Selenium'
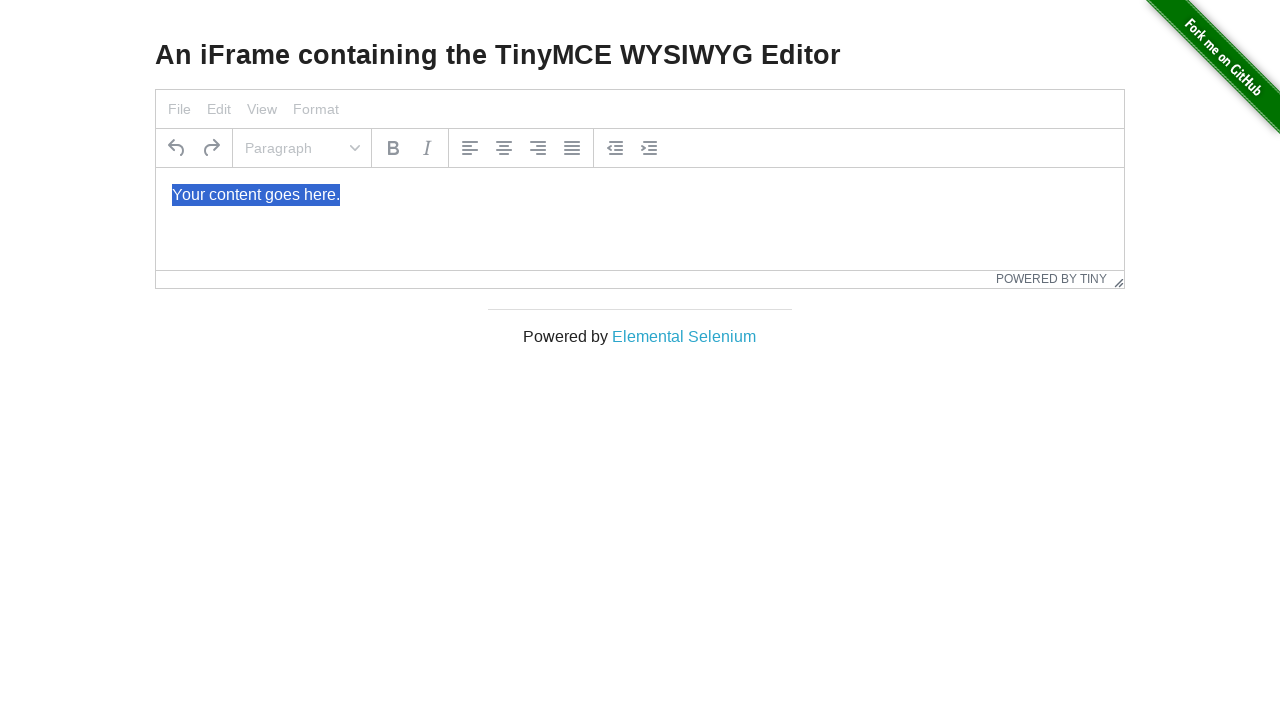

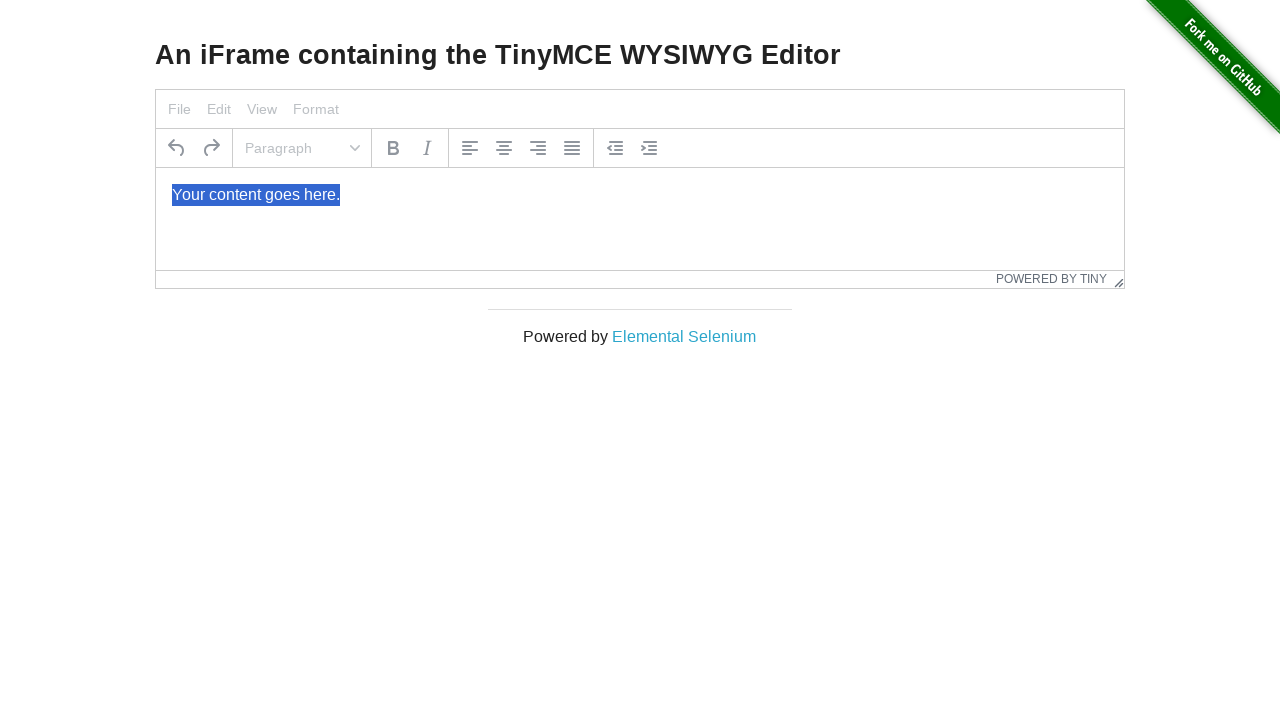